Tests a math calculation form by extracting two numbers from the page, calculating their sum, and selecting the result from a dropdown menu

Starting URL: http://suninjuly.github.io/selects1.html

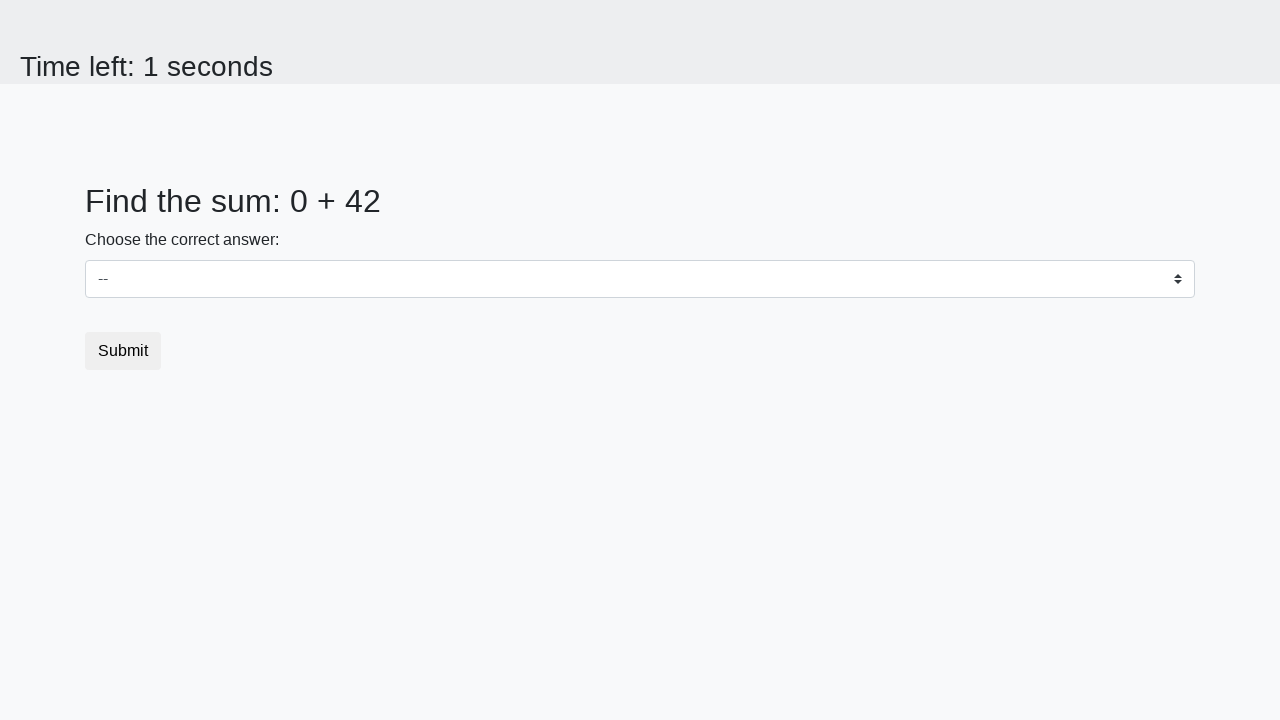

Extracted first number from span#num1
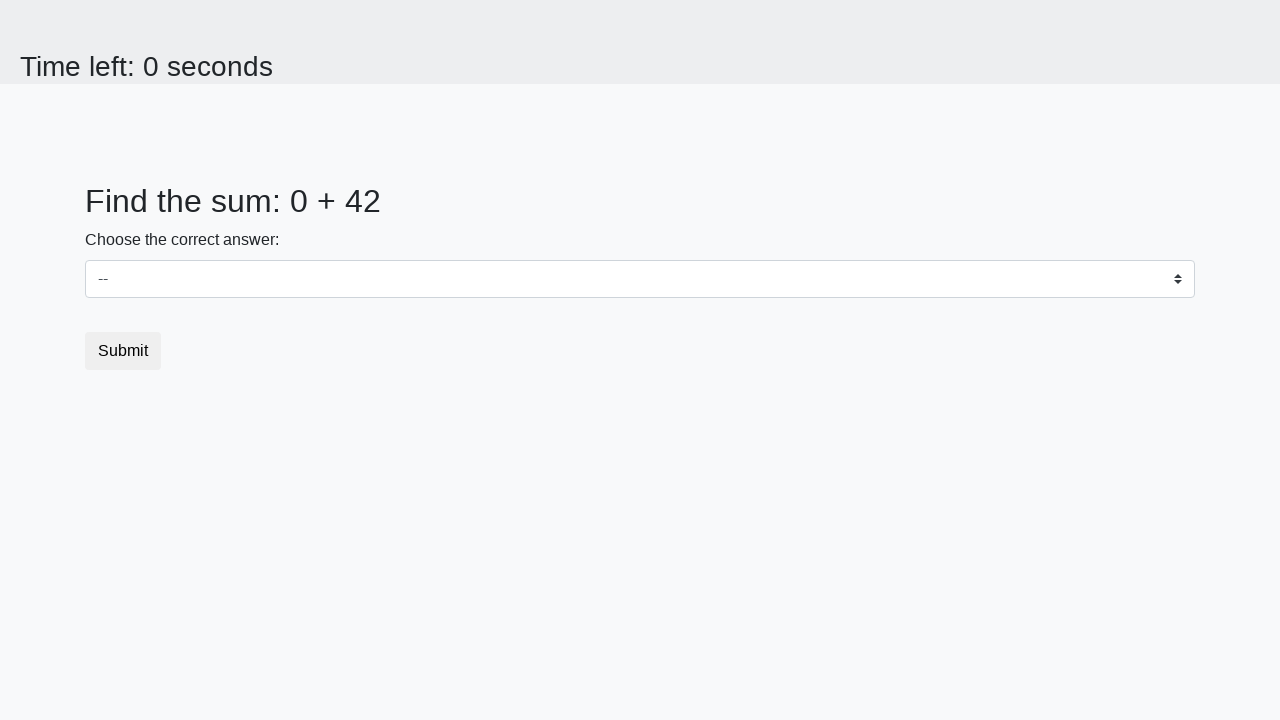

Extracted second number from span#num2
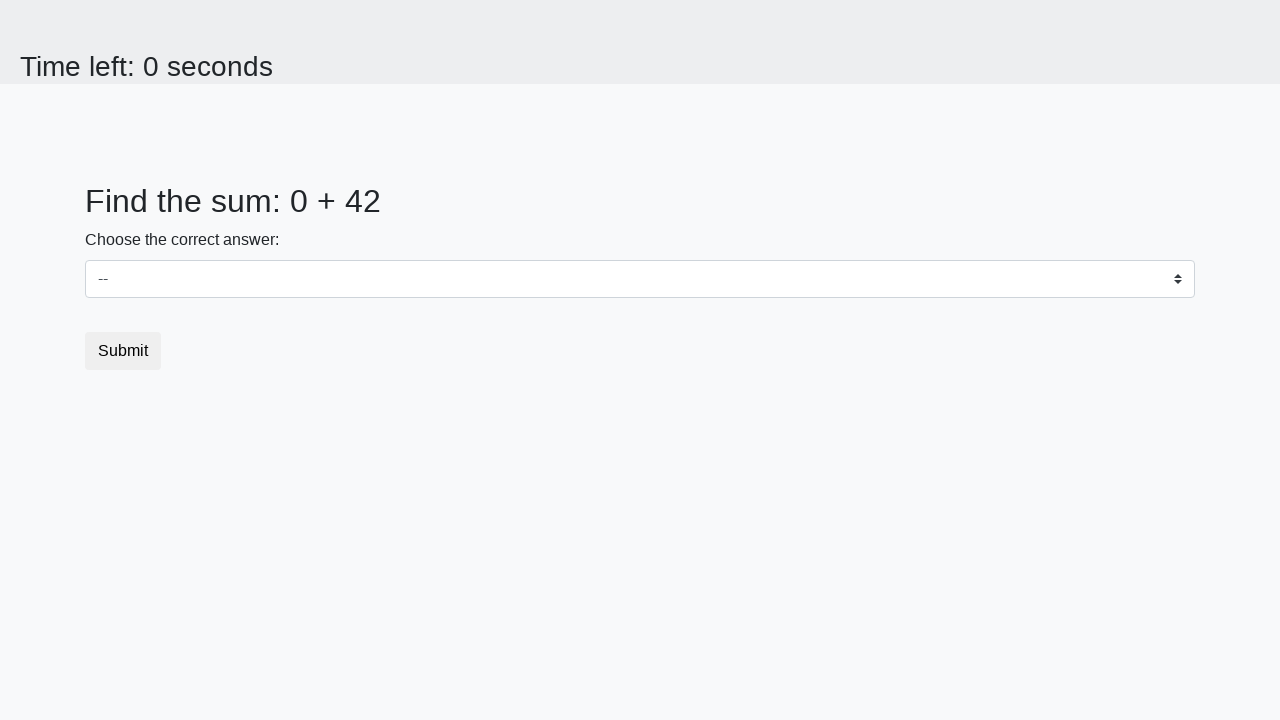

Calculated sum of 0 + 42 = 42
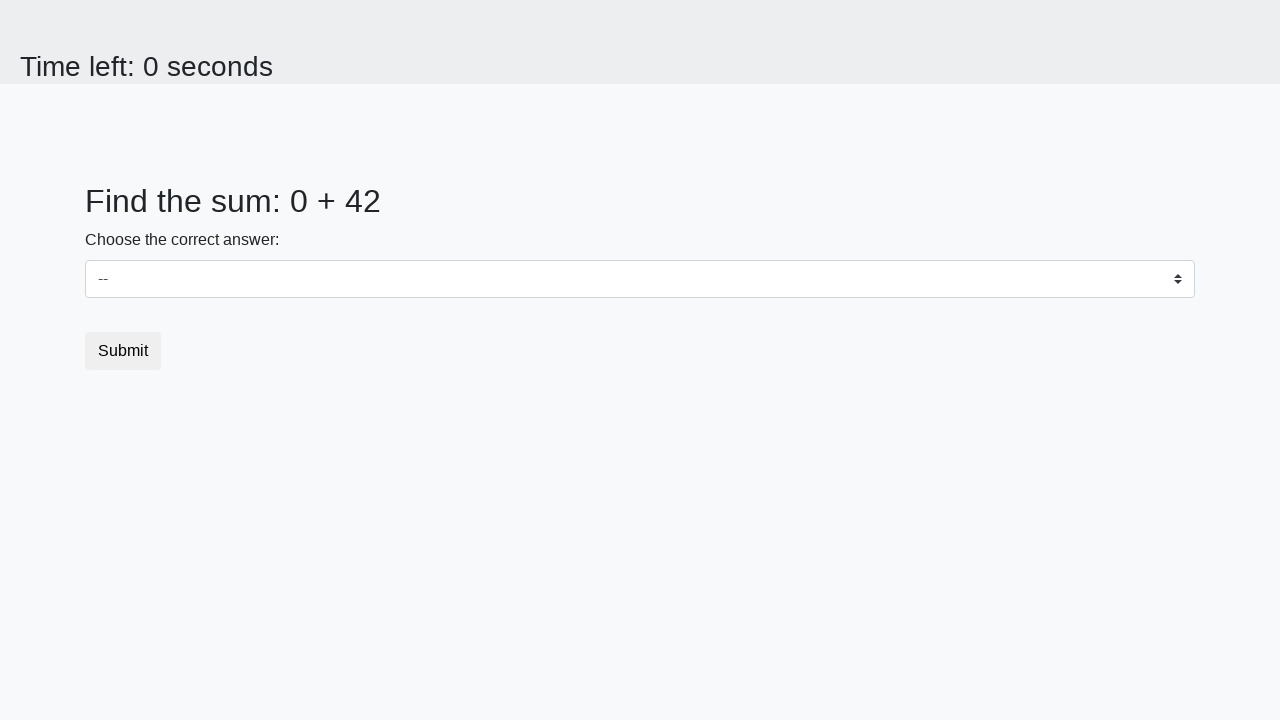

Selected calculated result '42' from dropdown on select
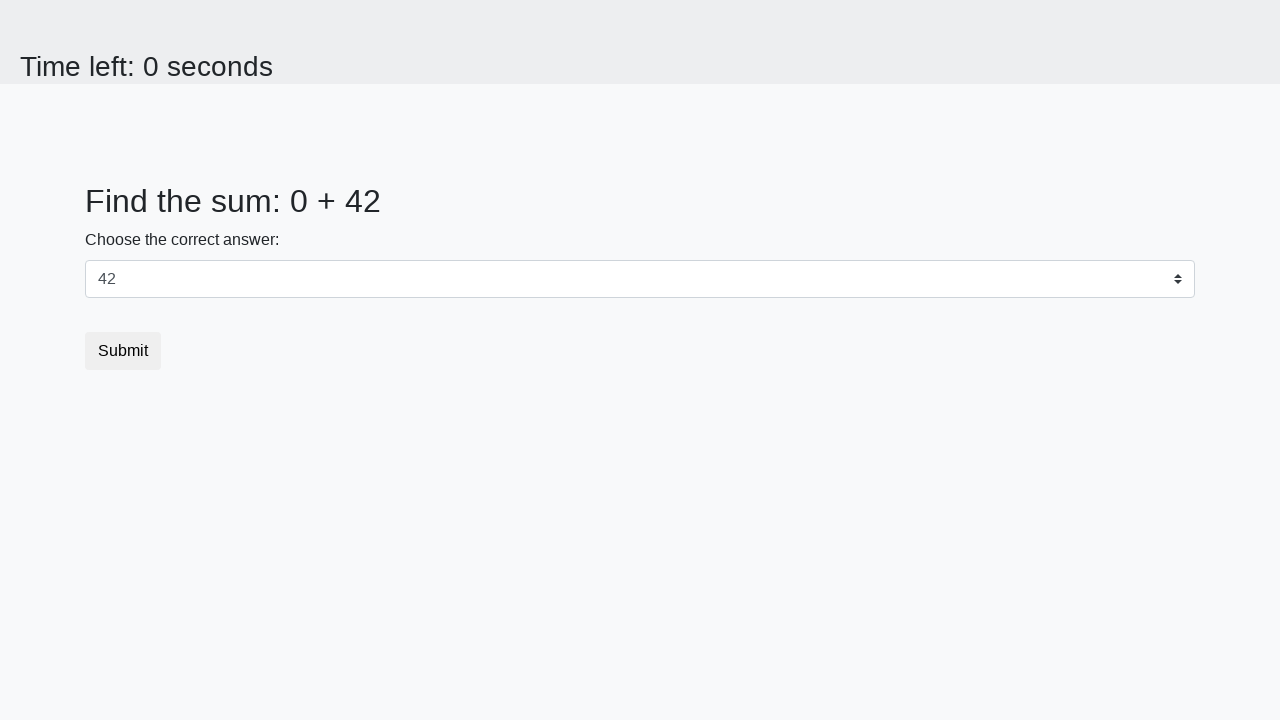

Clicked submit button at (123, 351) on button.btn
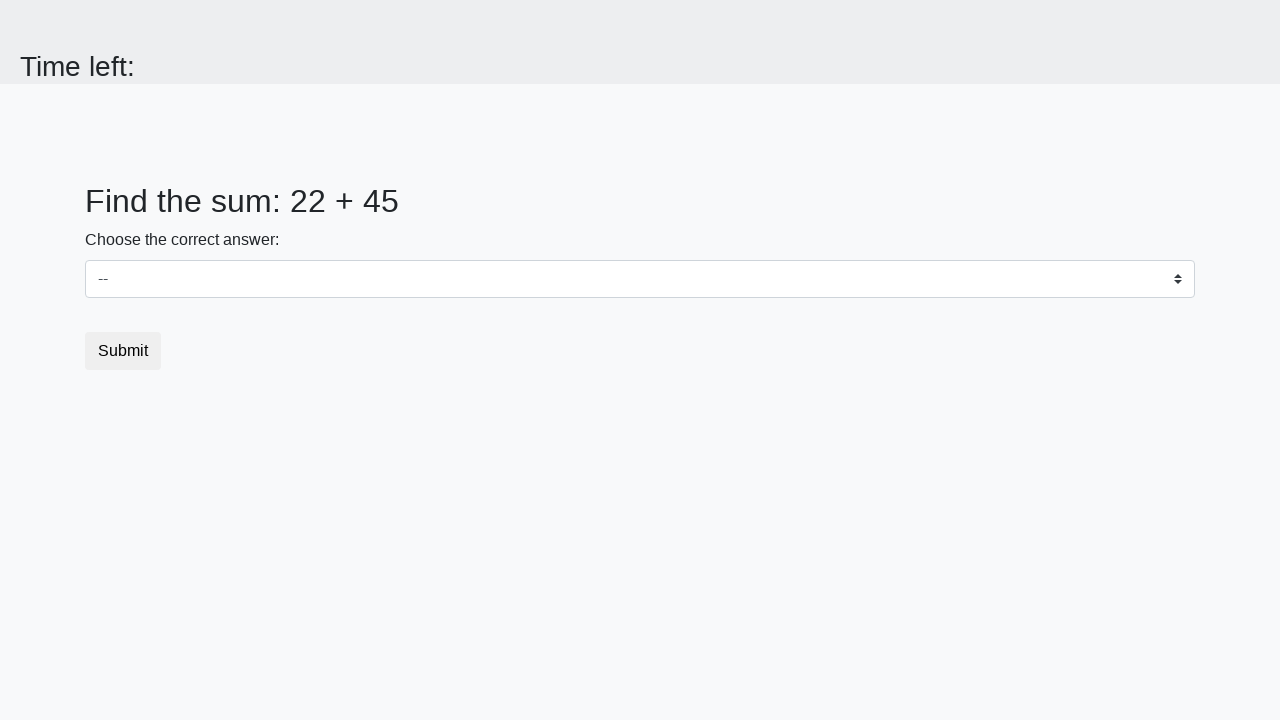

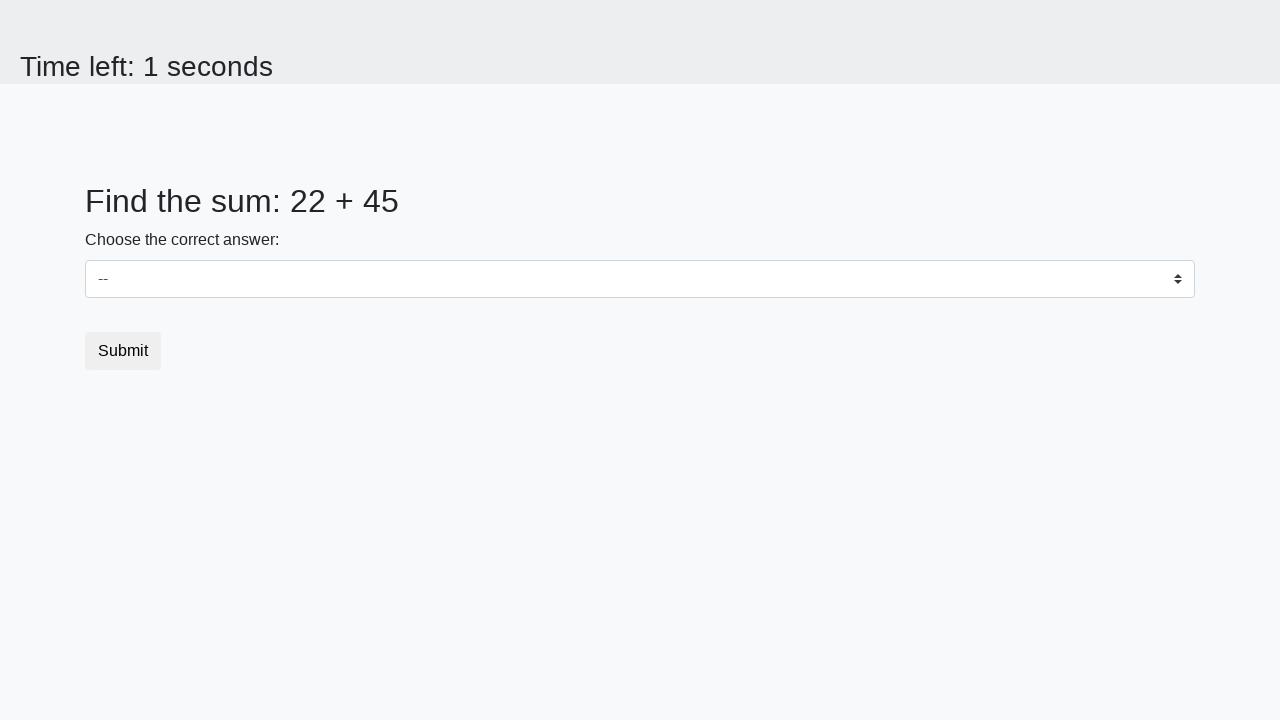